Tests header positioning and verifies it is at the top of the page spanning full width on mobile viewport.

Starting URL: https://web-8jh71jiyo-giquinas-projects.vercel.app

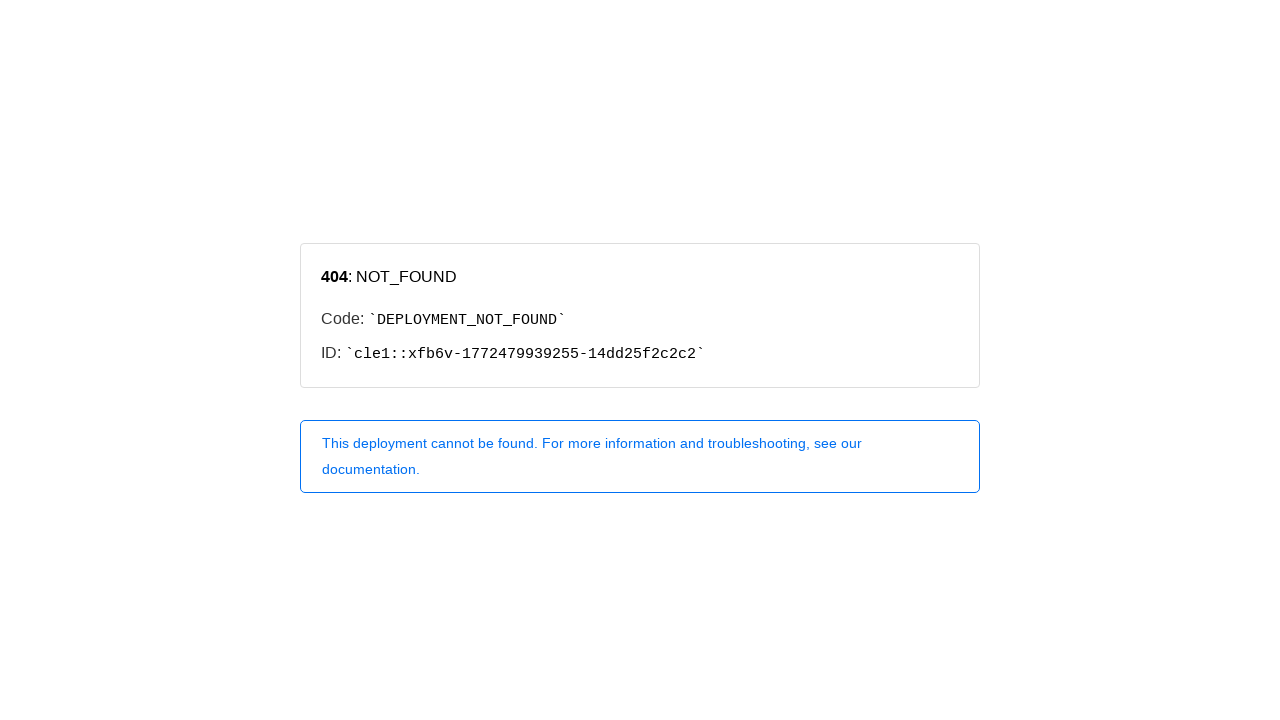

Set mobile viewport to 375x667 pixels
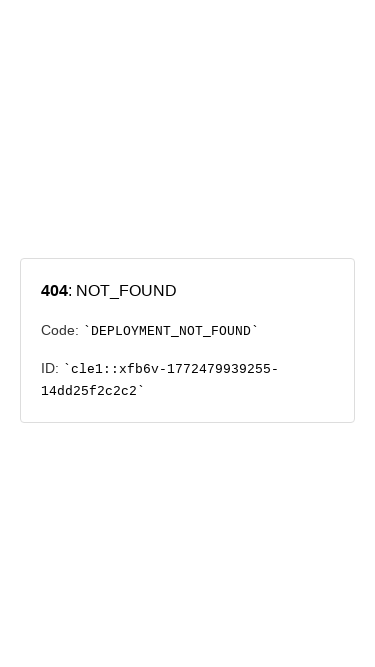

Page loaded and network idle state reached
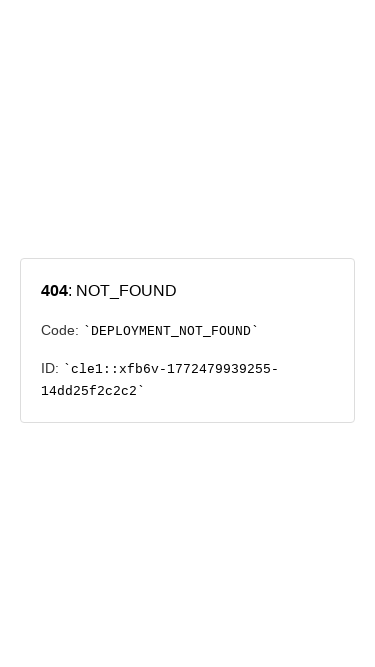

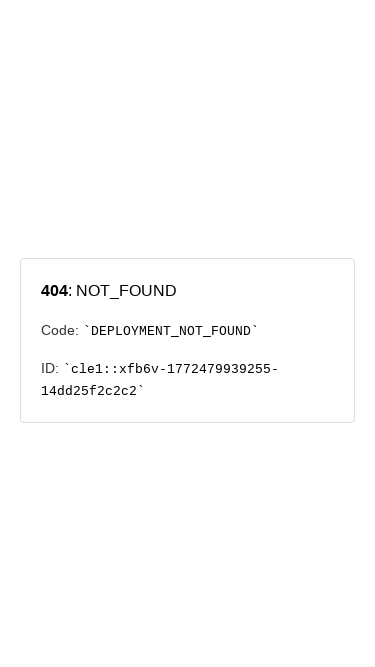